Tests data persistence by creating todos, marking one complete, and reloading the page to verify state is preserved.

Starting URL: https://demo.playwright.dev/todomvc

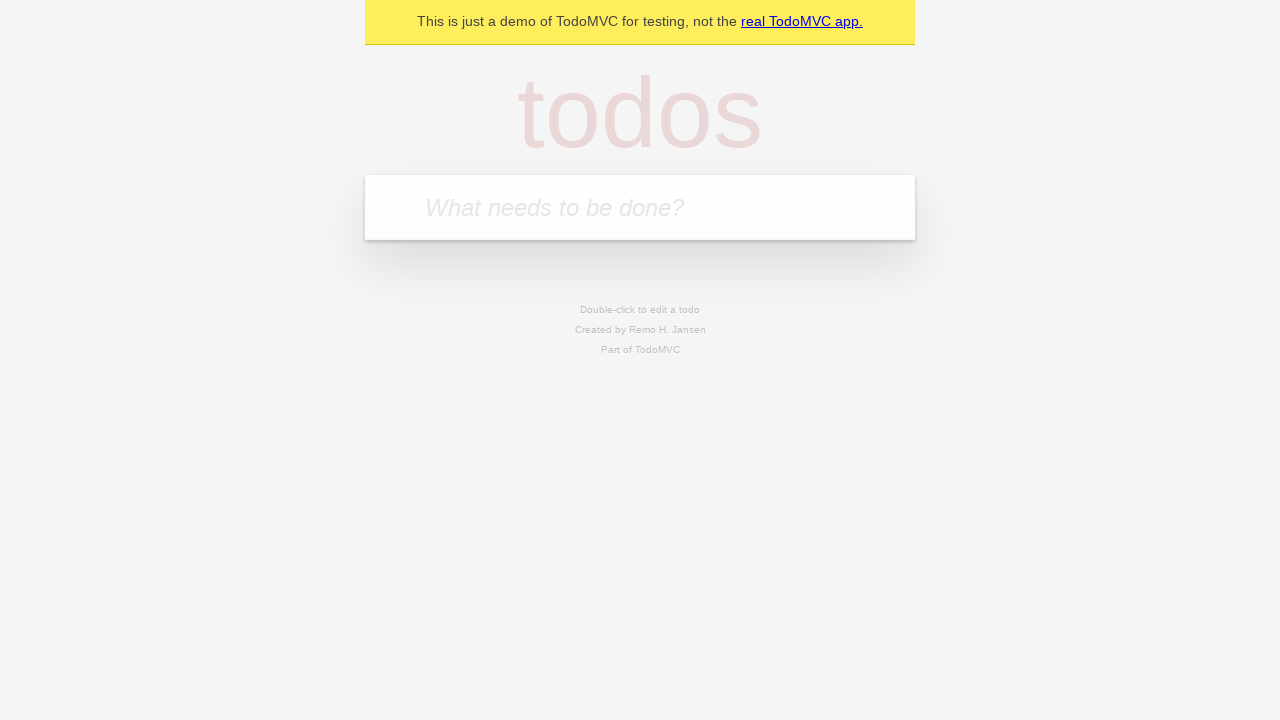

Filled todo input with 'buy some cheese' on internal:attr=[placeholder="What needs to be done?"i]
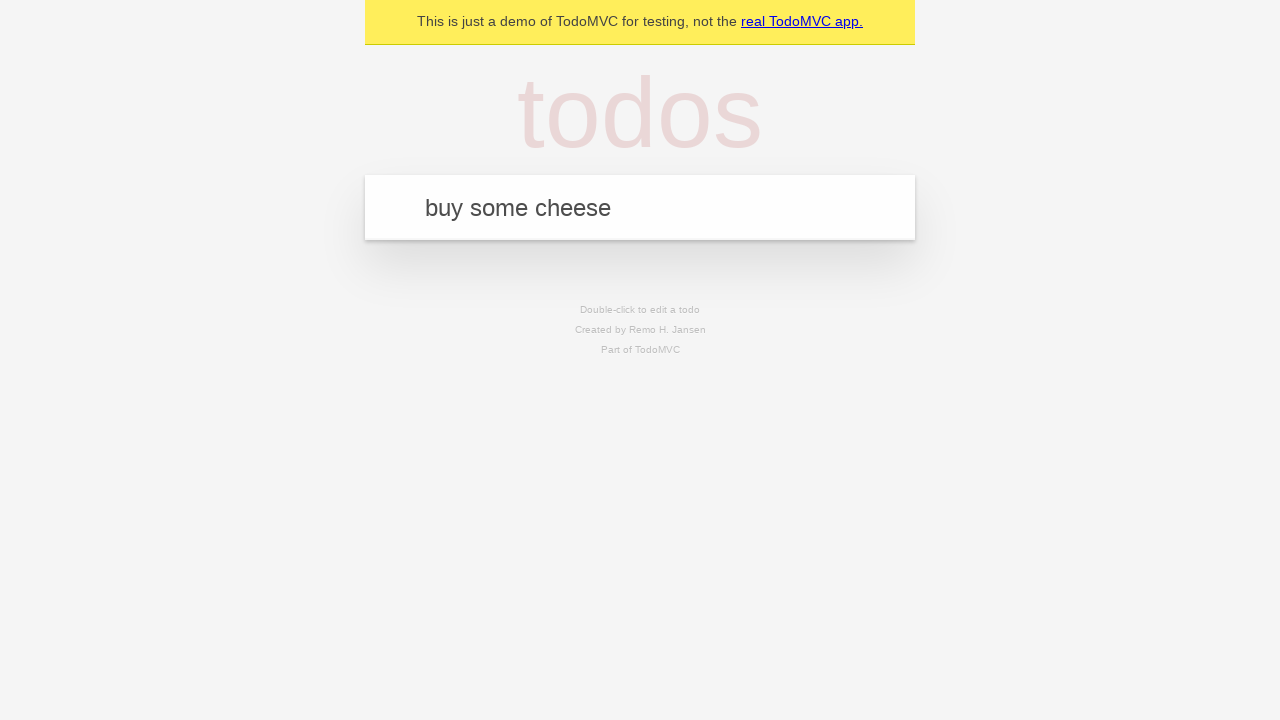

Pressed Enter to create first todo item on internal:attr=[placeholder="What needs to be done?"i]
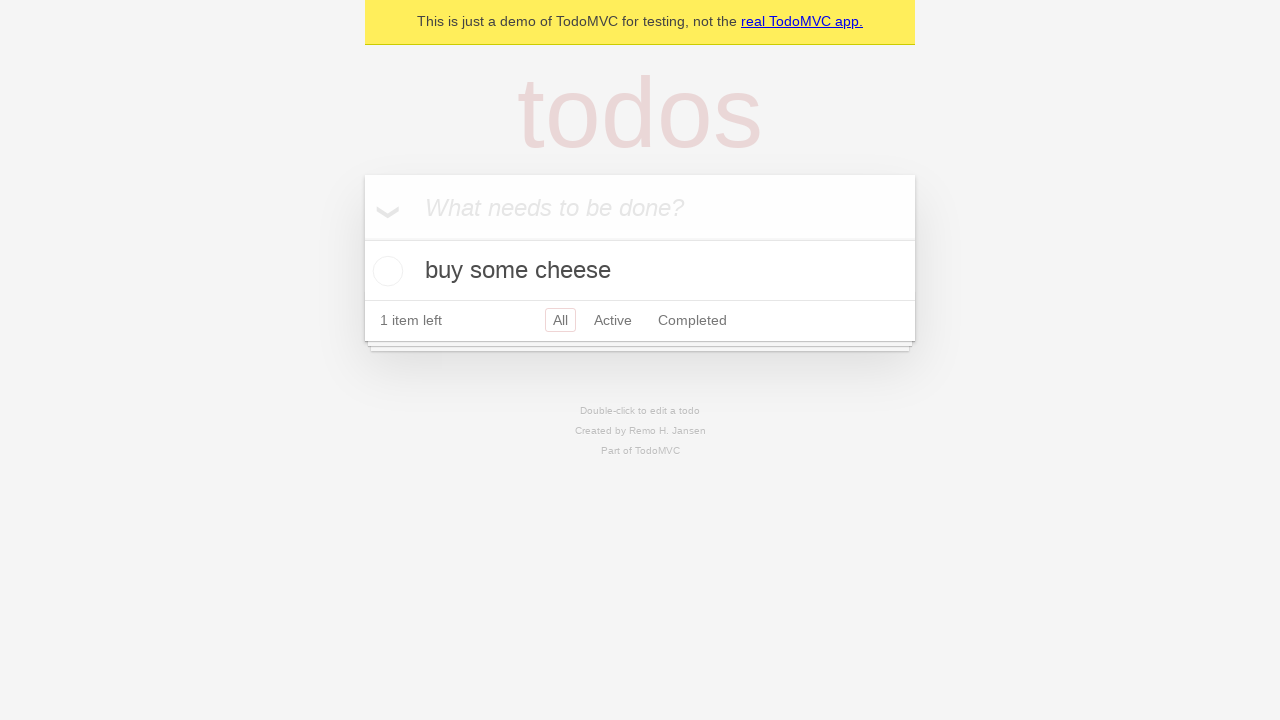

Filled todo input with 'feed the cat' on internal:attr=[placeholder="What needs to be done?"i]
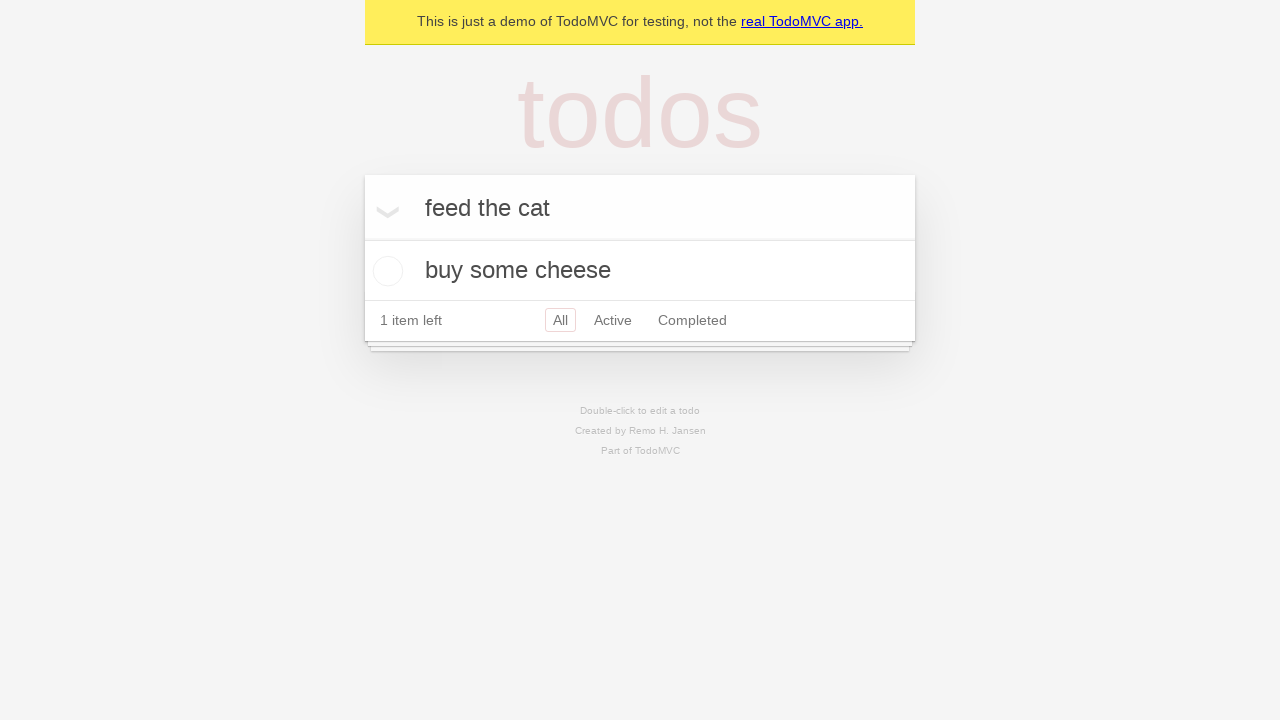

Pressed Enter to create second todo item on internal:attr=[placeholder="What needs to be done?"i]
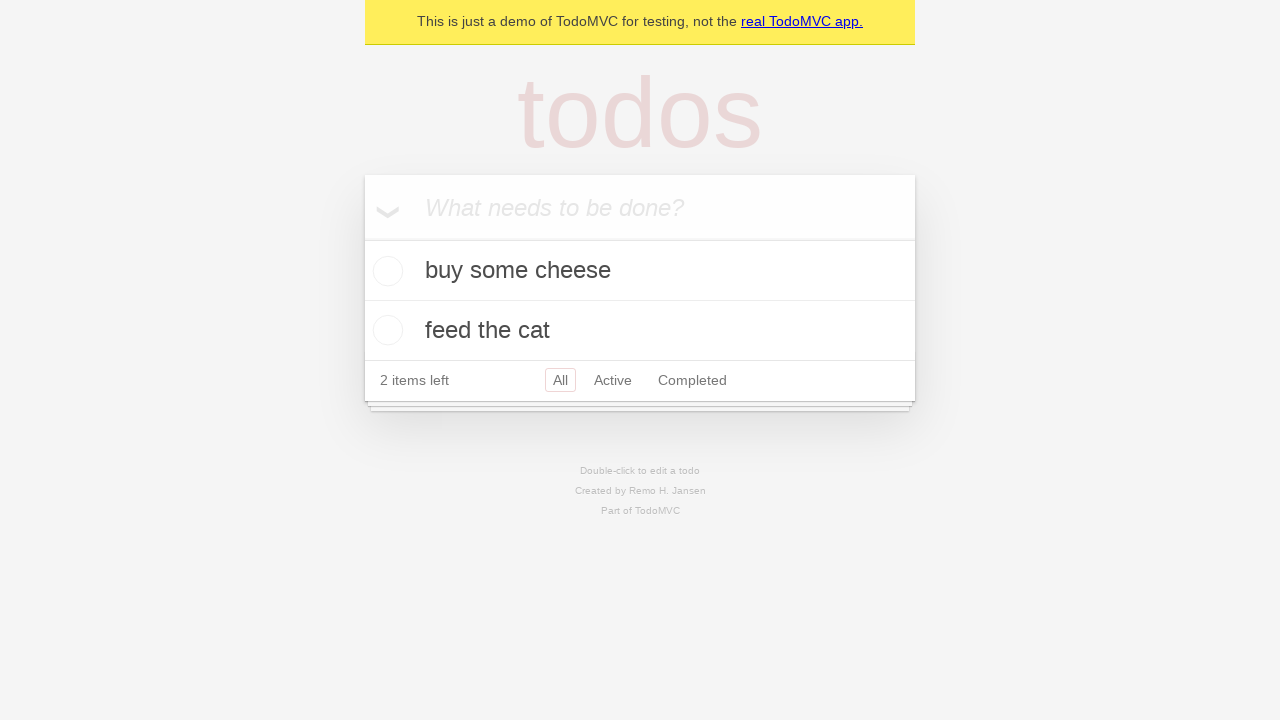

Checked checkbox on first todo item to mark it complete at (385, 271) on internal:testid=[data-testid="todo-item"s] >> nth=0 >> internal:role=checkbox
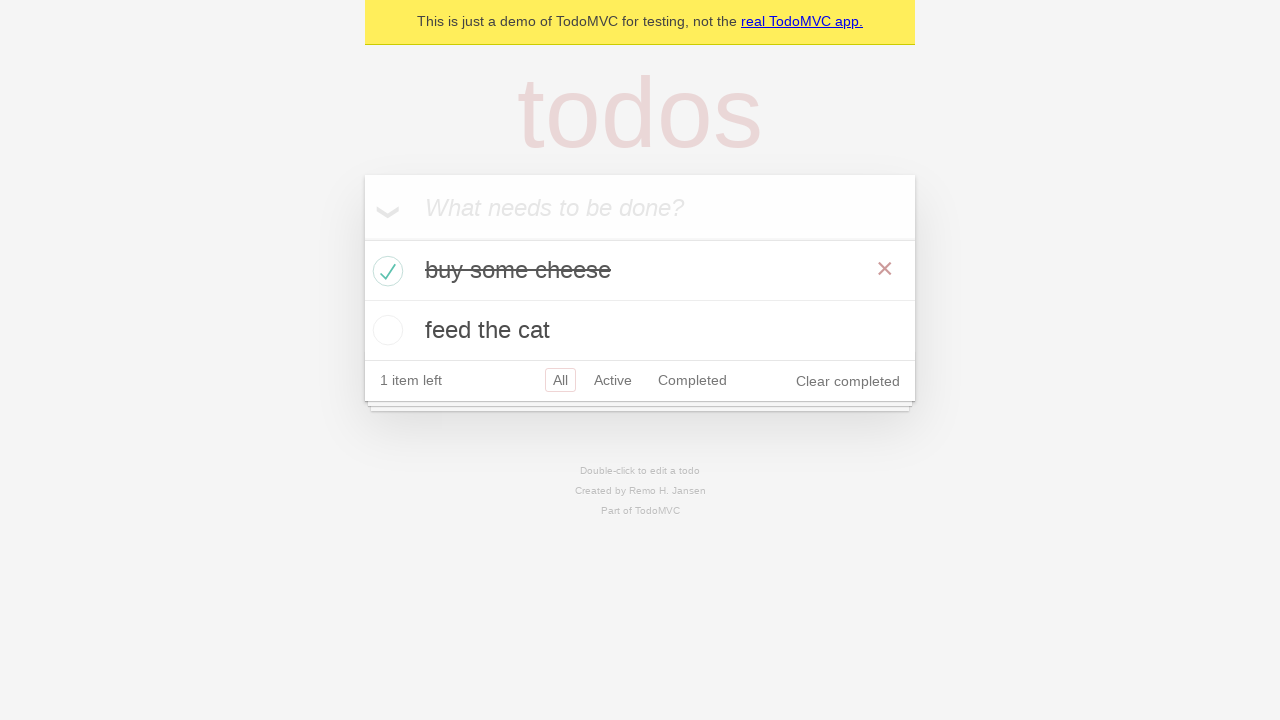

Reloaded the page to test data persistence
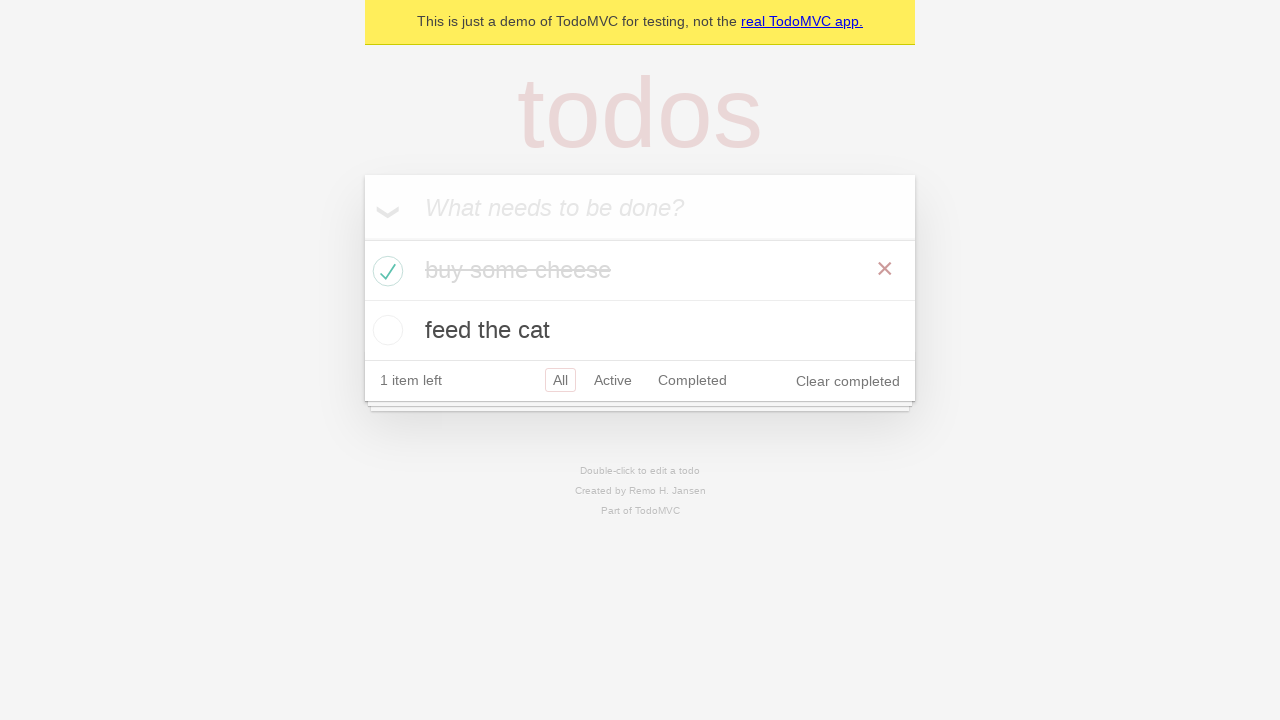

Todo items loaded after page reload, confirming data persistence
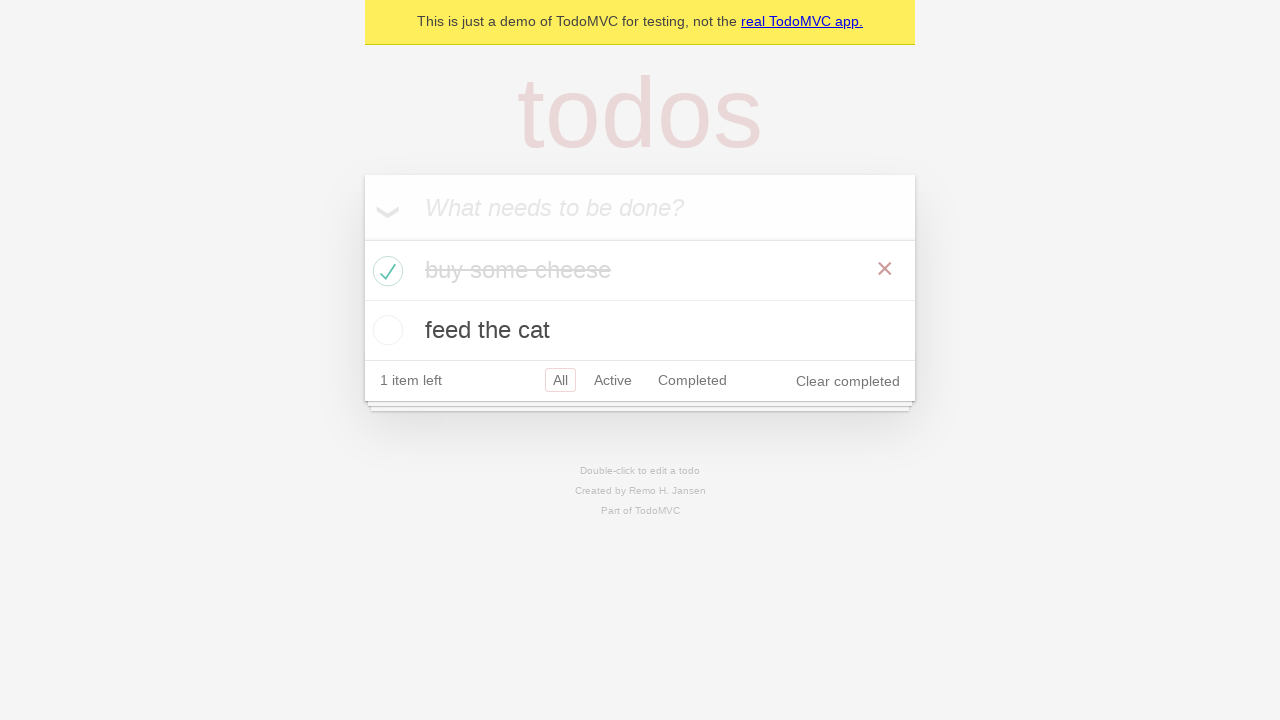

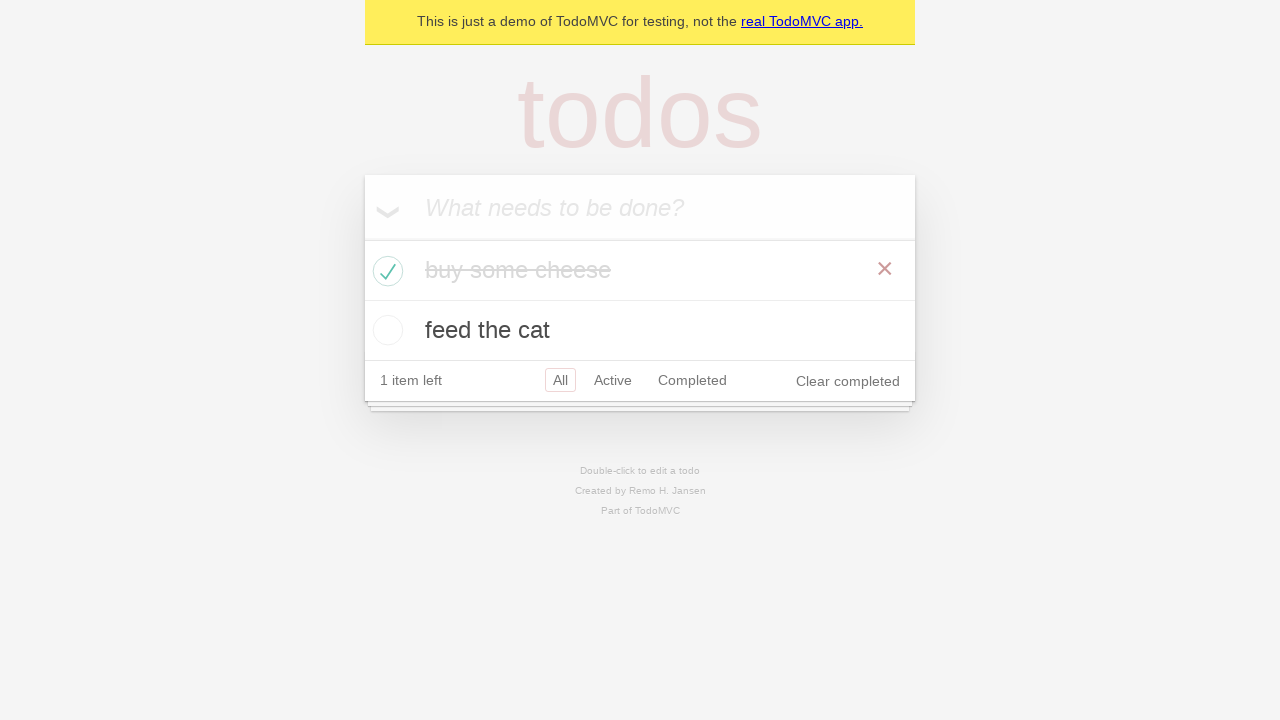